Tests window handling by clicking a button that opens a new window and switching to it

Starting URL: https://www.letskodeit.com/practice

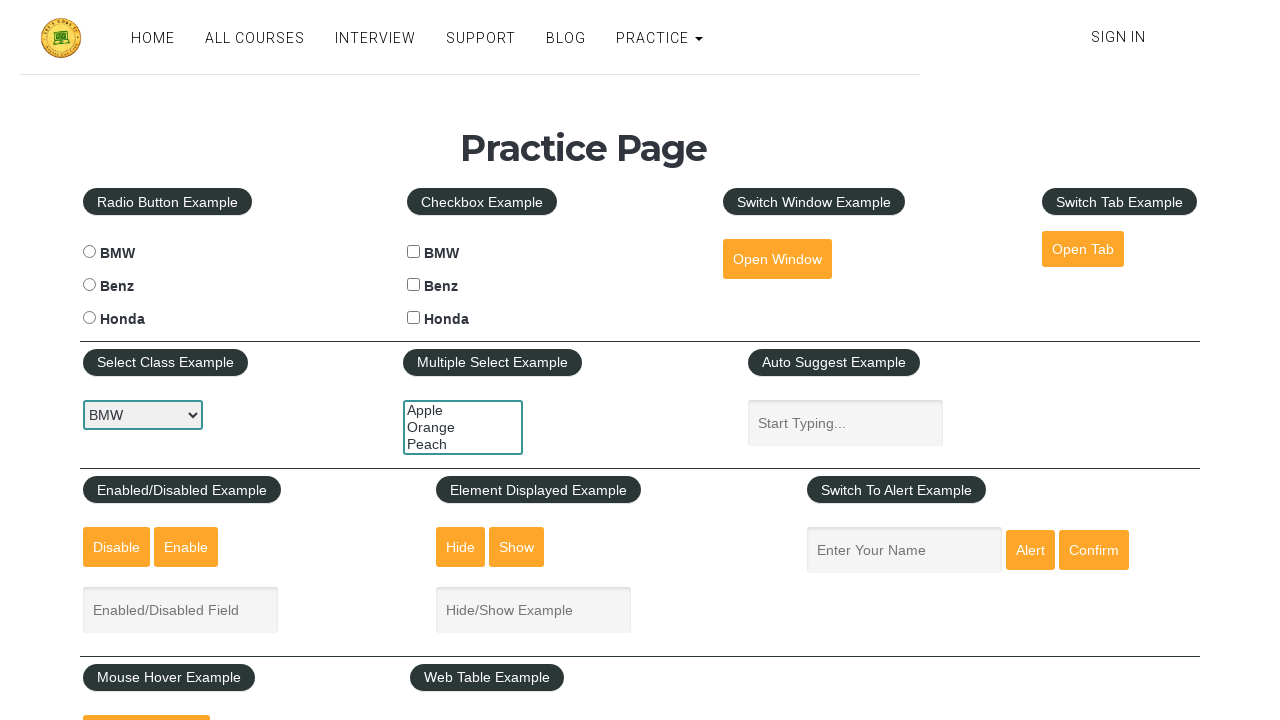

Clicked button to open new window at (777, 259) on #openwindow
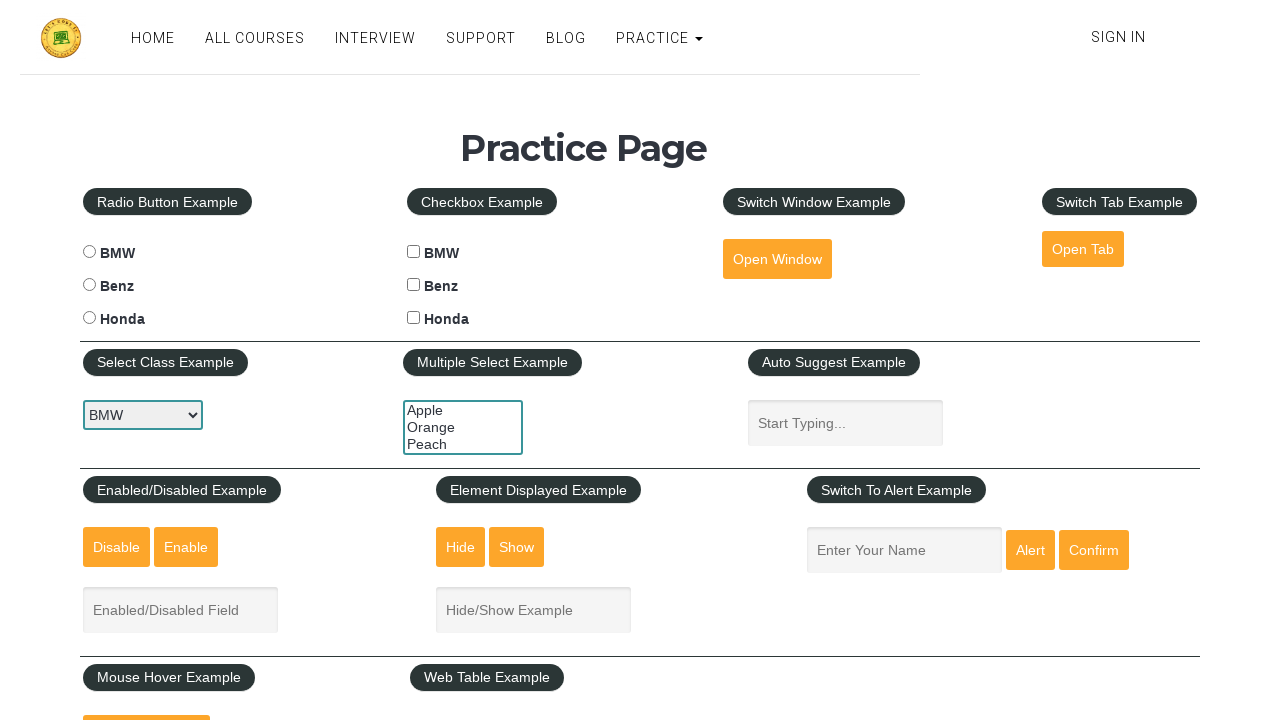

New window opened and page object captured
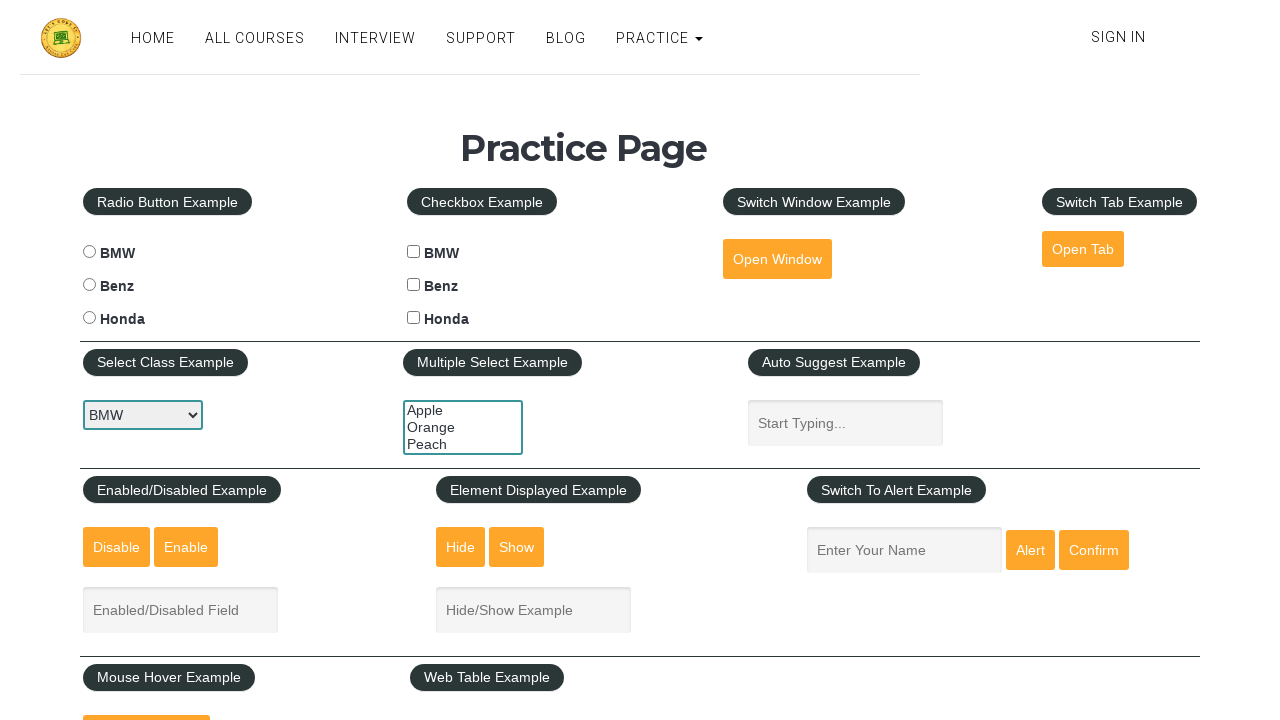

Switched to new window and waited for page to load
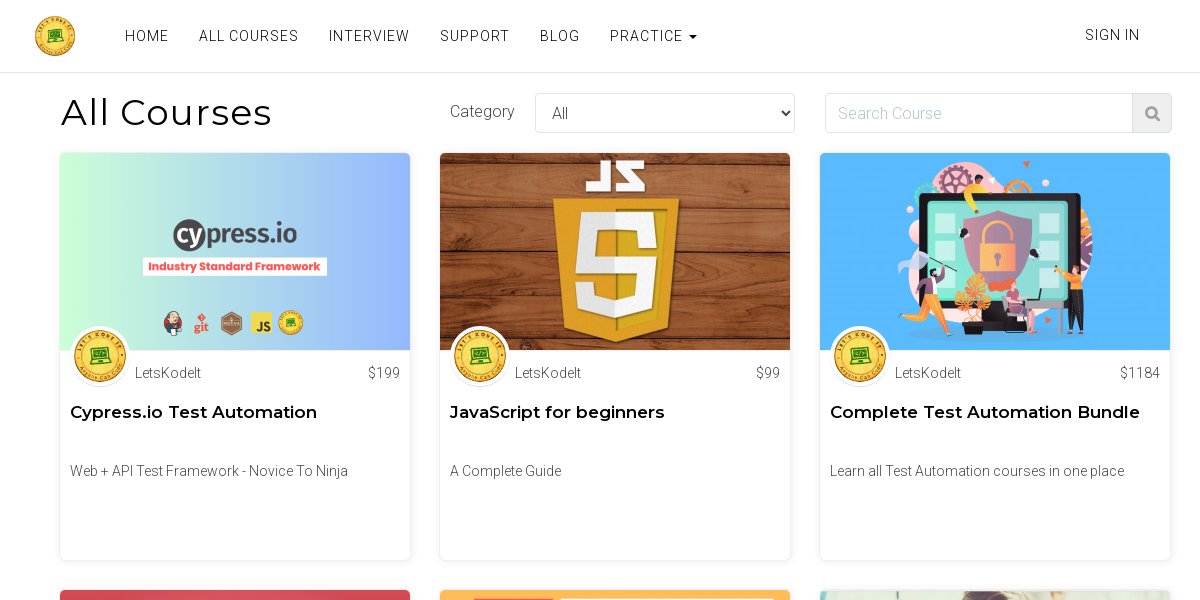

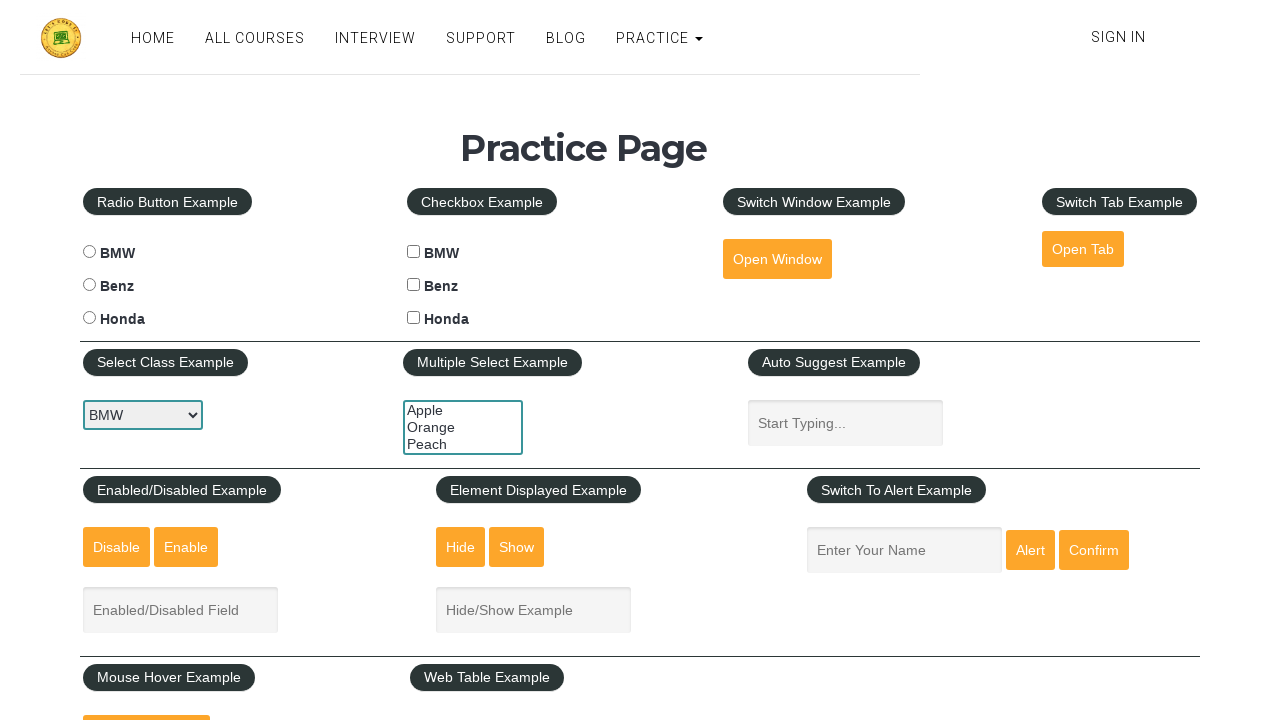